Tests checkbox functionality by navigating to a checkboxes page, finding all checkbox elements, and verifying that the last checkbox is in a checked/selected state

Starting URL: http://the-internet.herokuapp.com/checkboxes

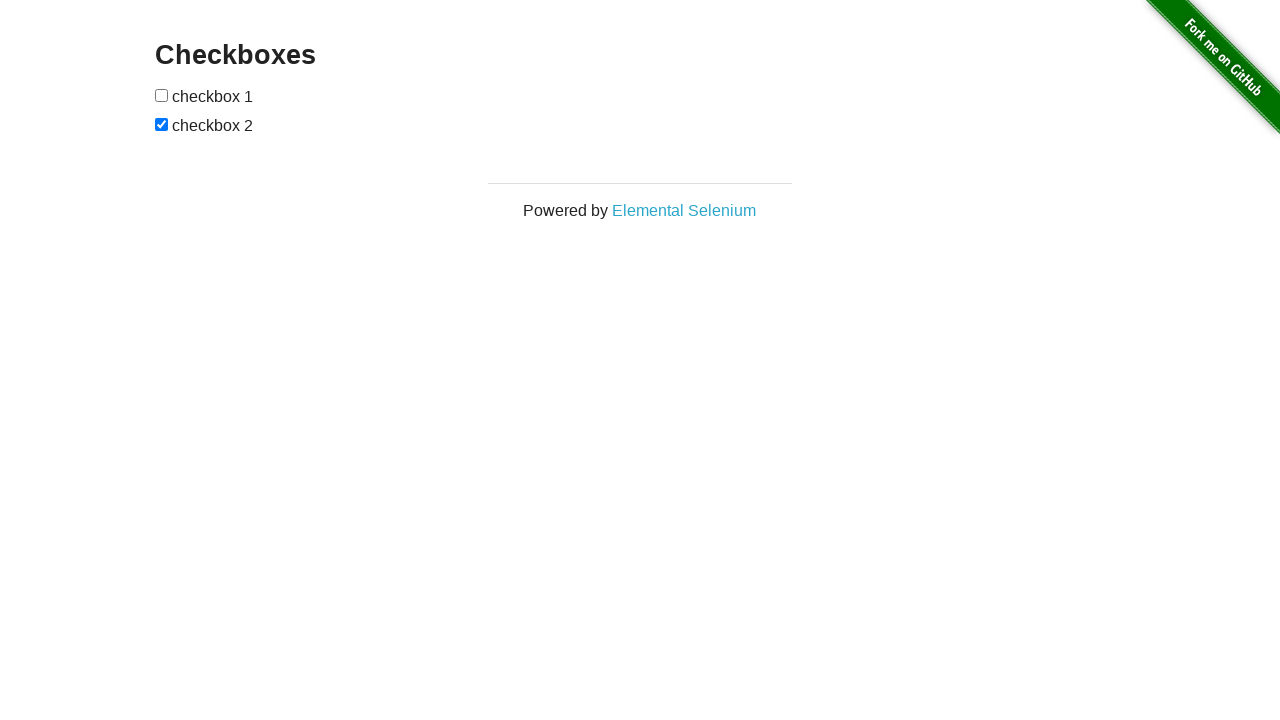

Navigated to checkboxes page
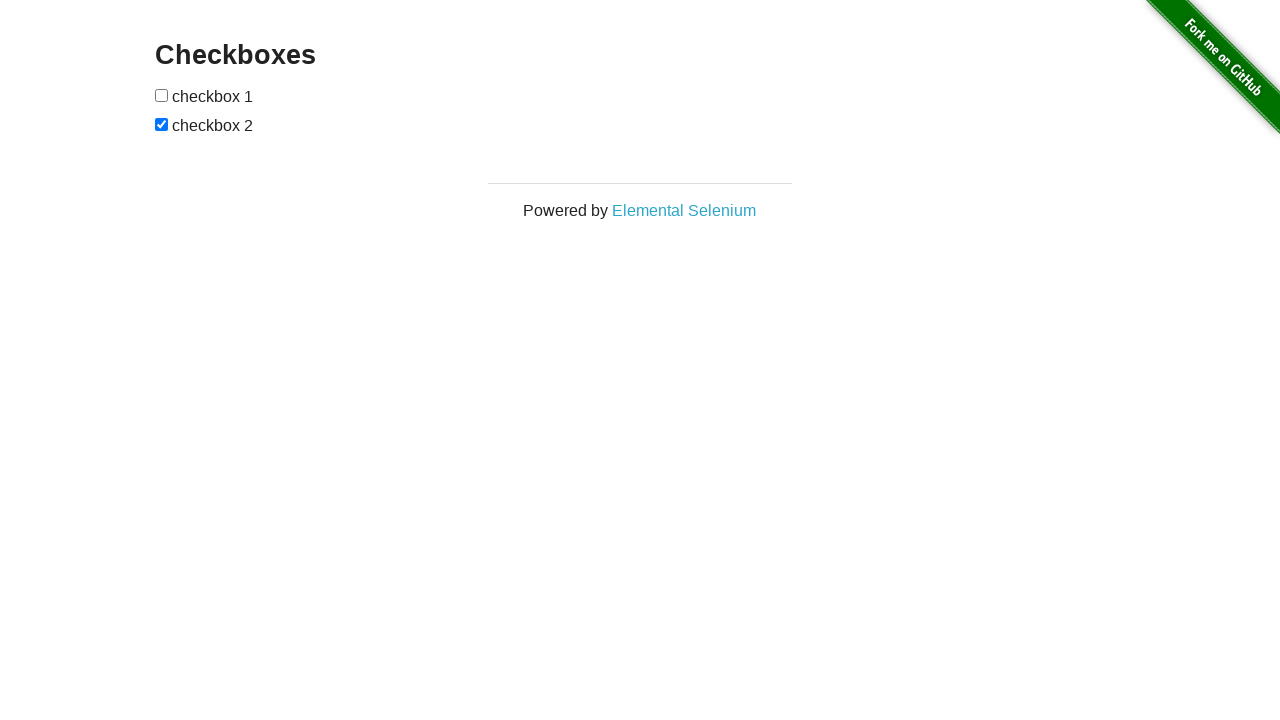

Waited for checkbox elements to load
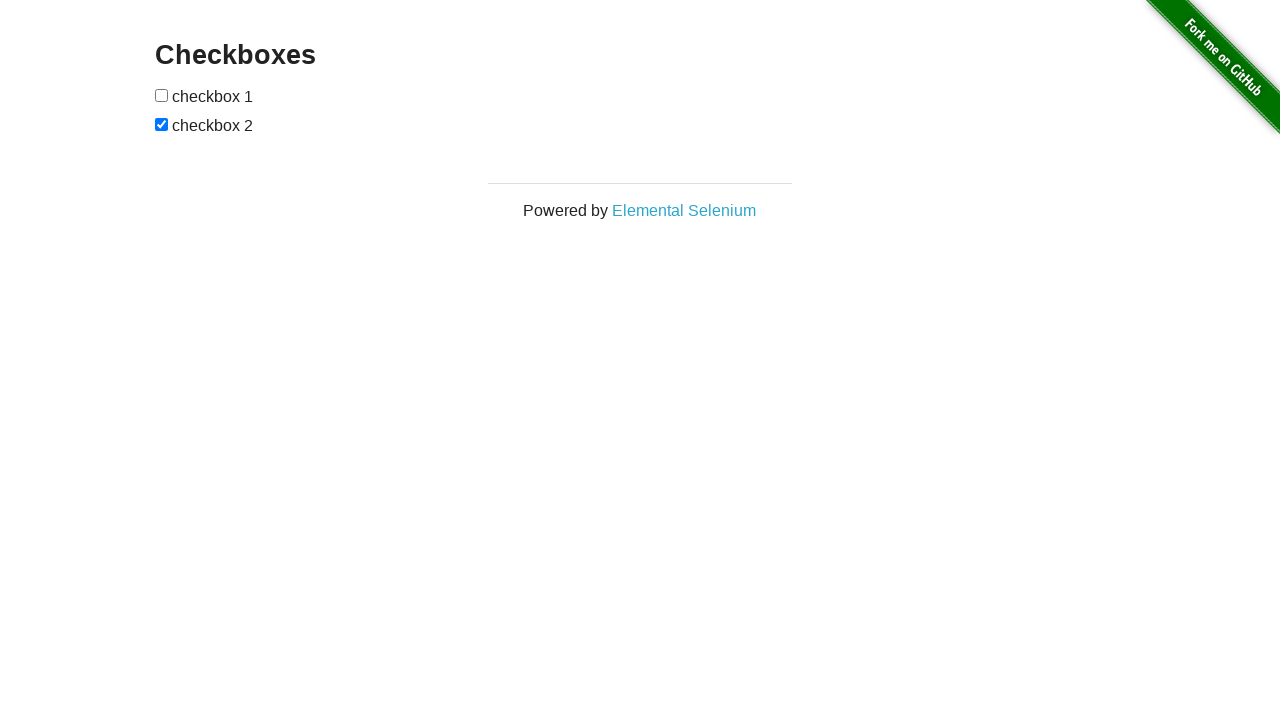

Located all checkbox elements on the page
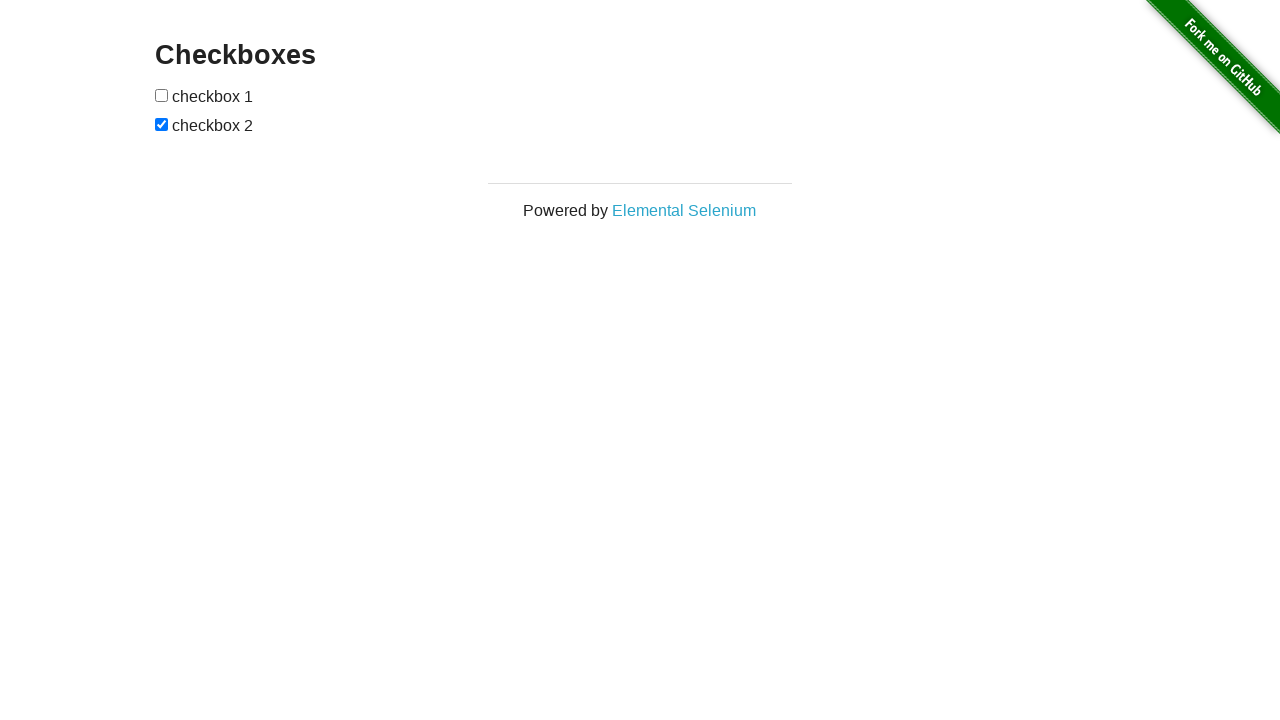

Retrieved the last checkbox element
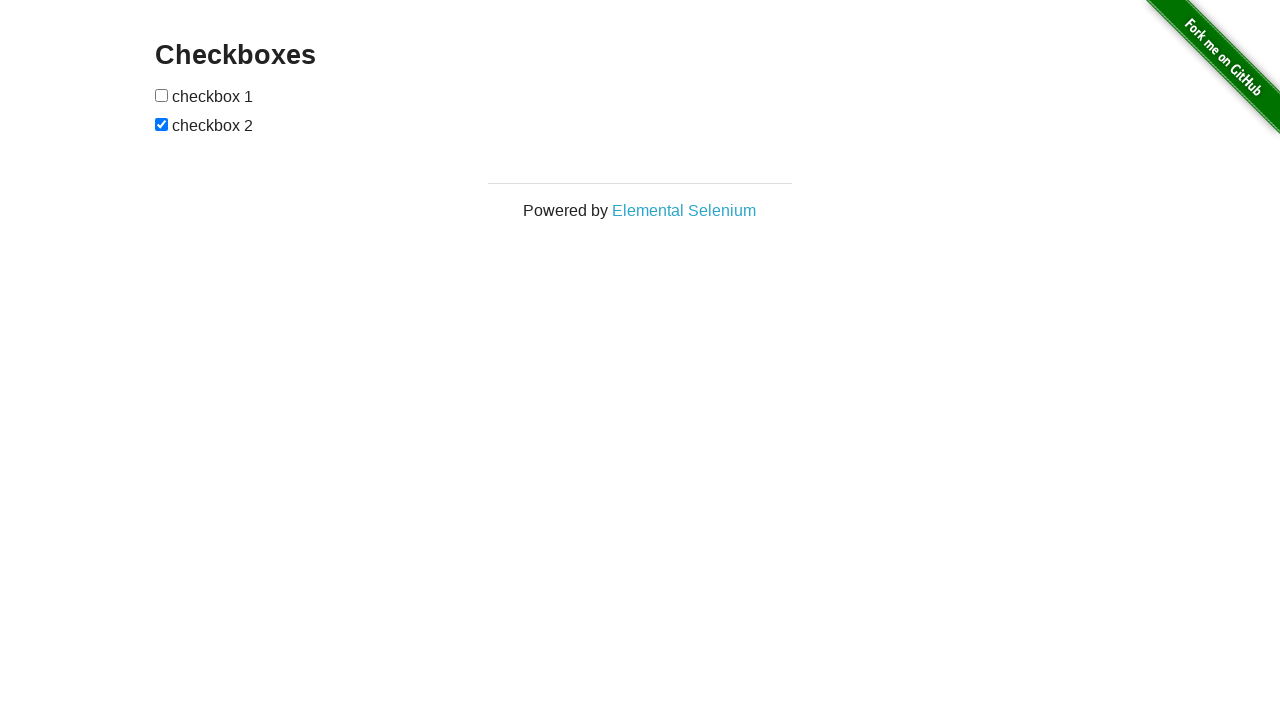

Verified that the last checkbox is in checked state
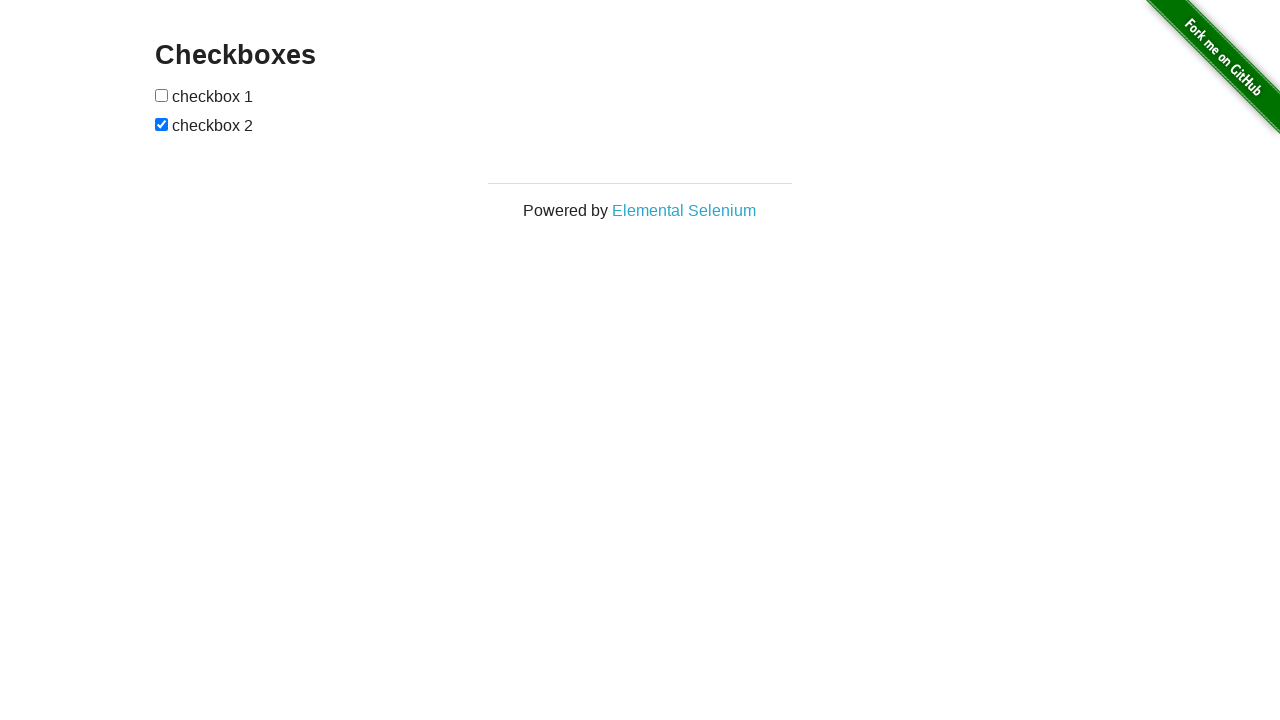

Clicked the first checkbox to toggle its state at (162, 95) on input[type="checkbox"] >> nth=0
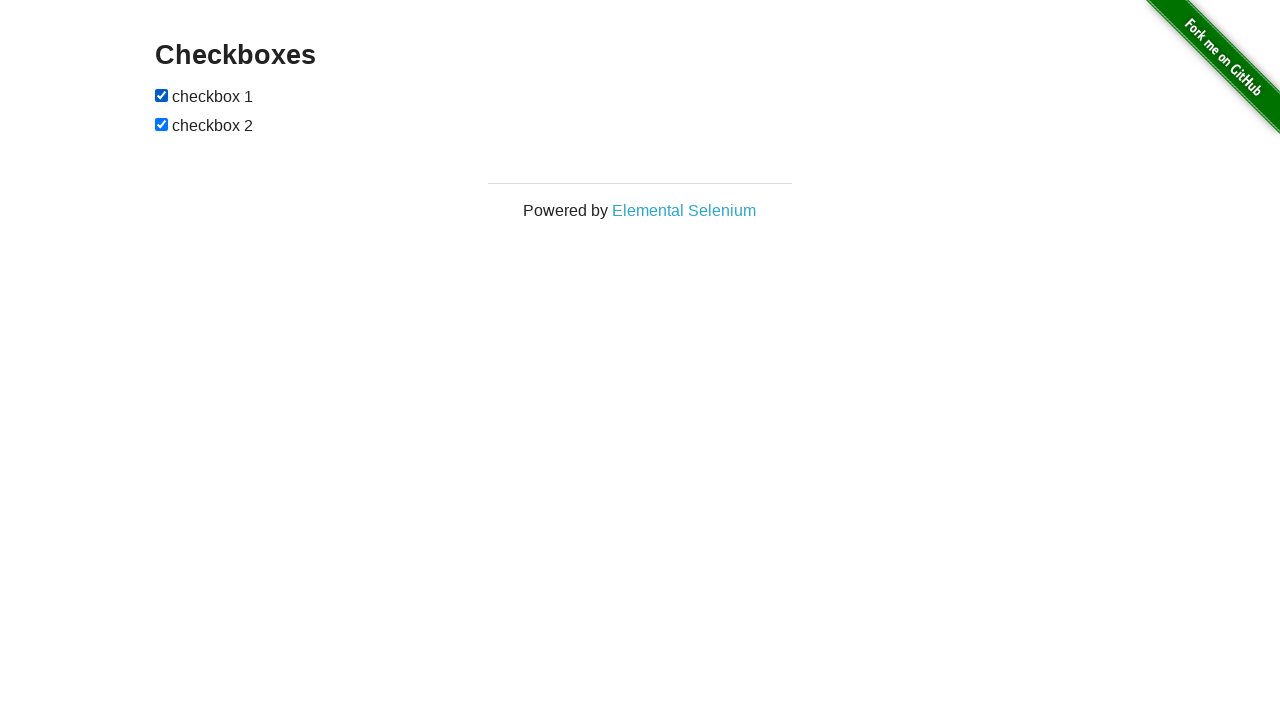

Verified that the first checkbox is now in checked state
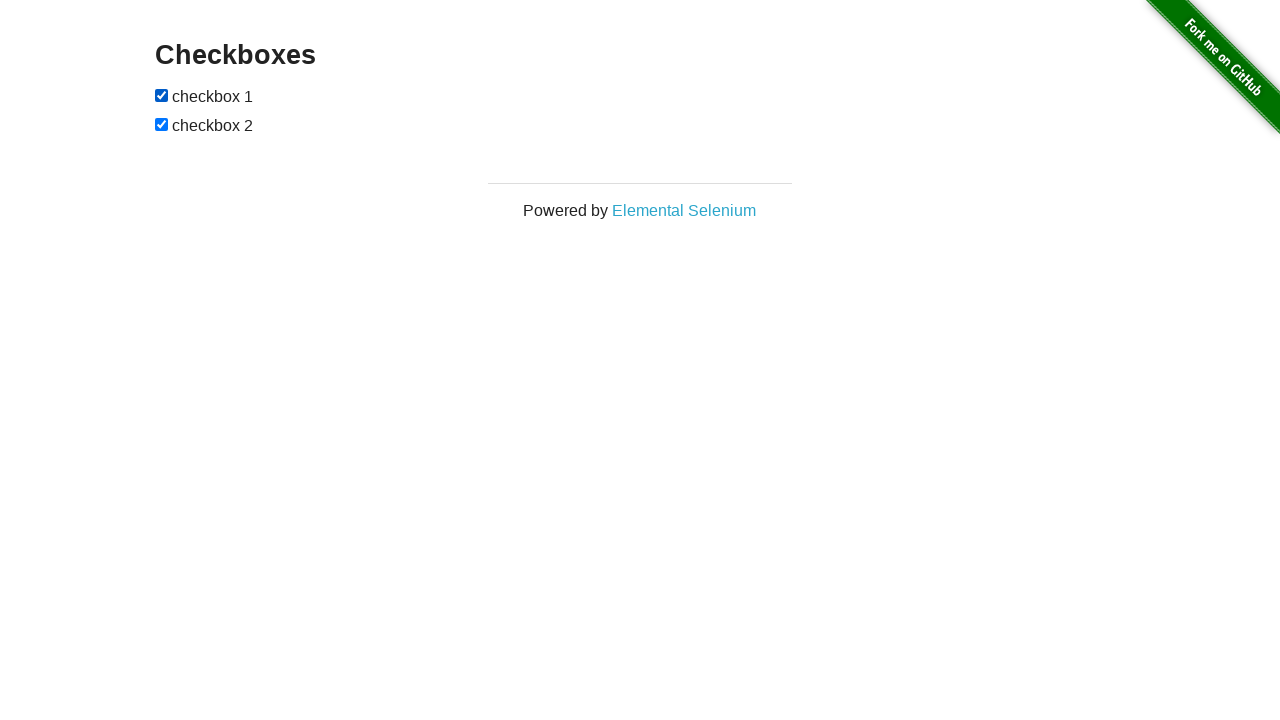

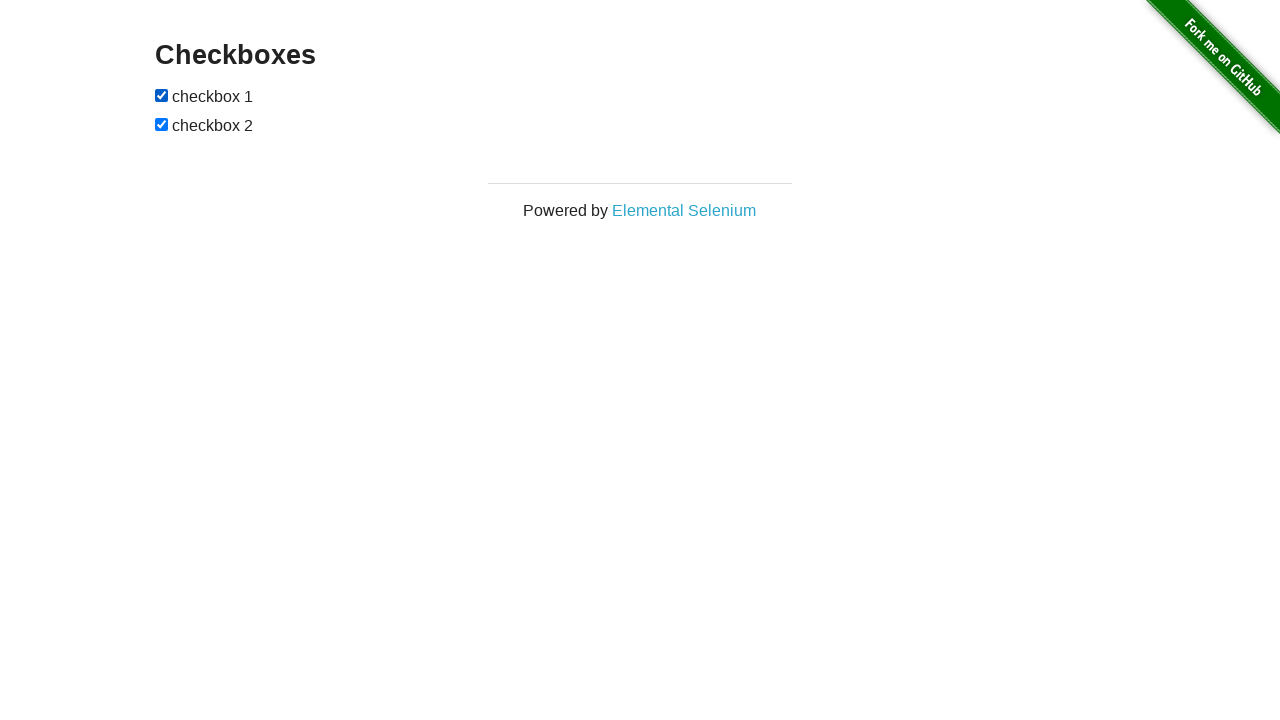